Navigates to OrangeHRM demo site and verifies the login slot section is present

Starting URL: https://opensource-demo.orangehrmlive.com/

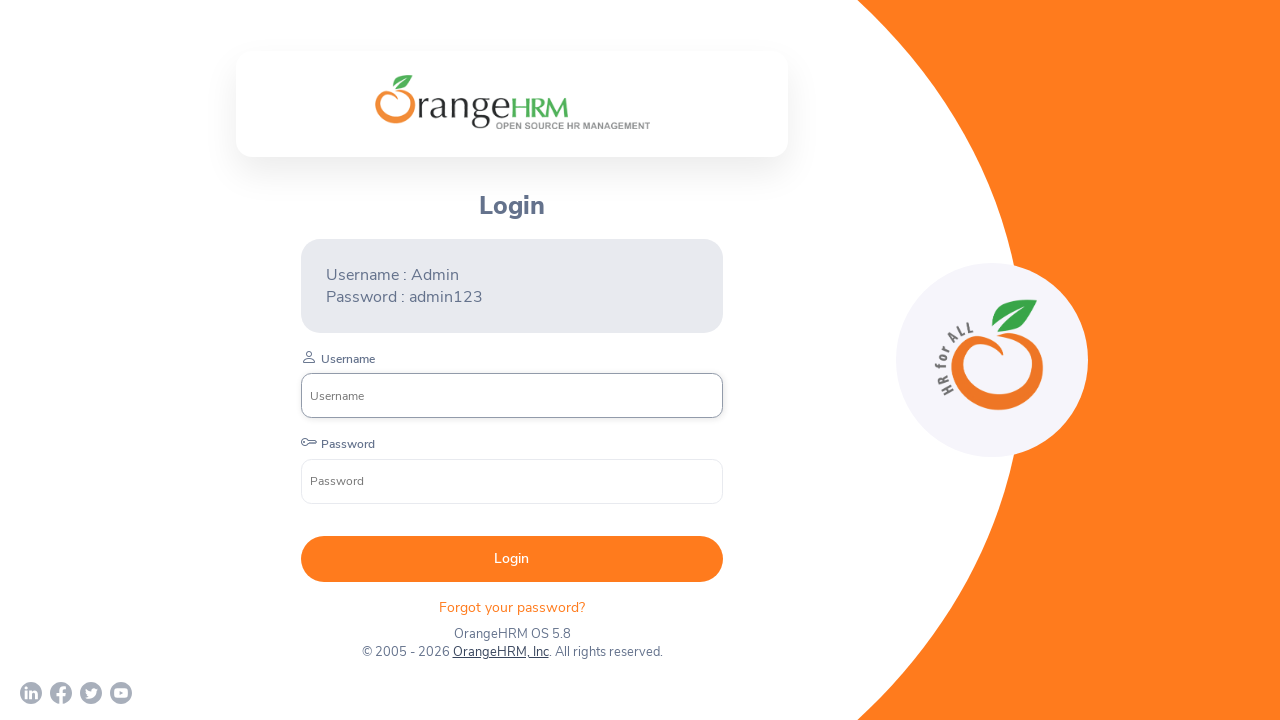

Navigated to OrangeHRM demo site
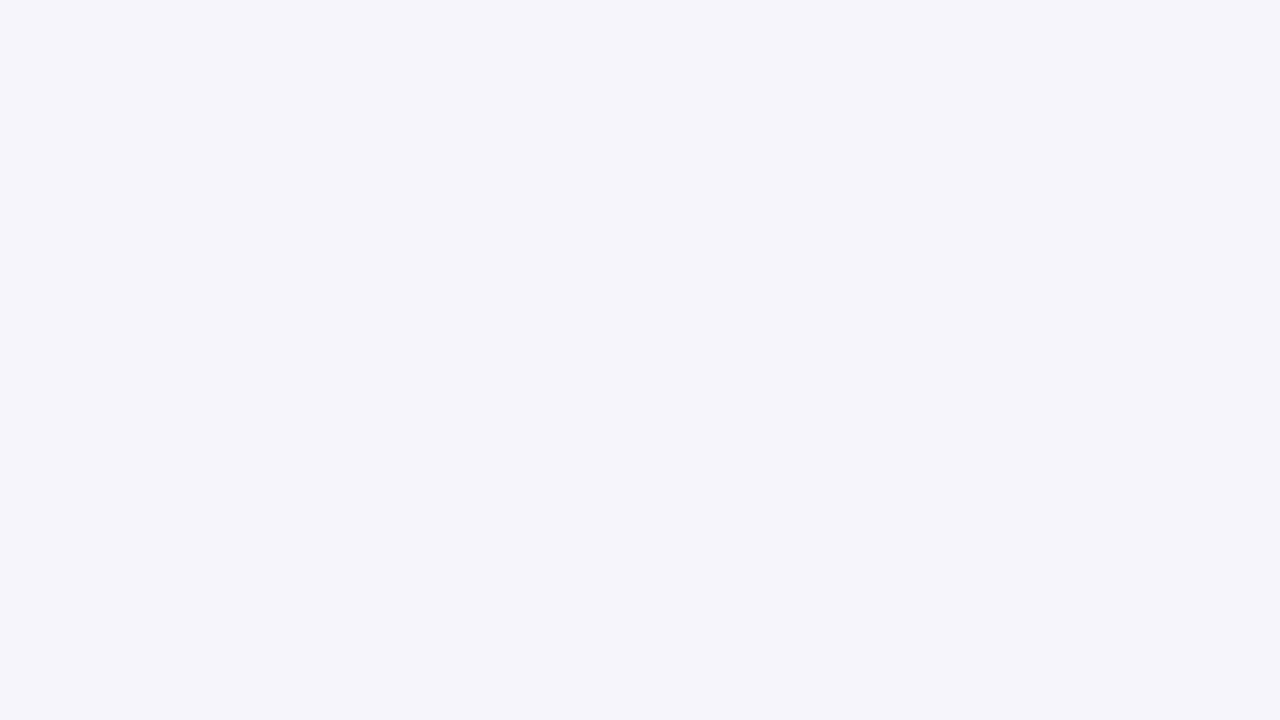

Login slot section is present and visible
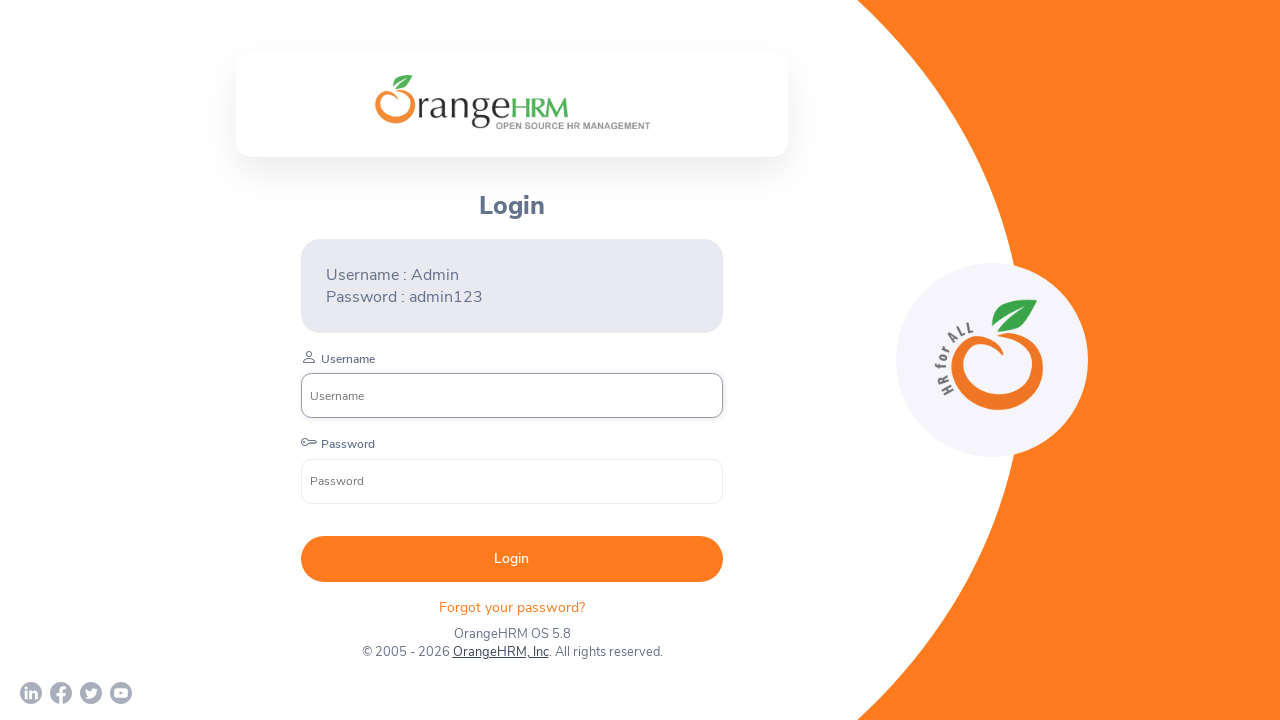

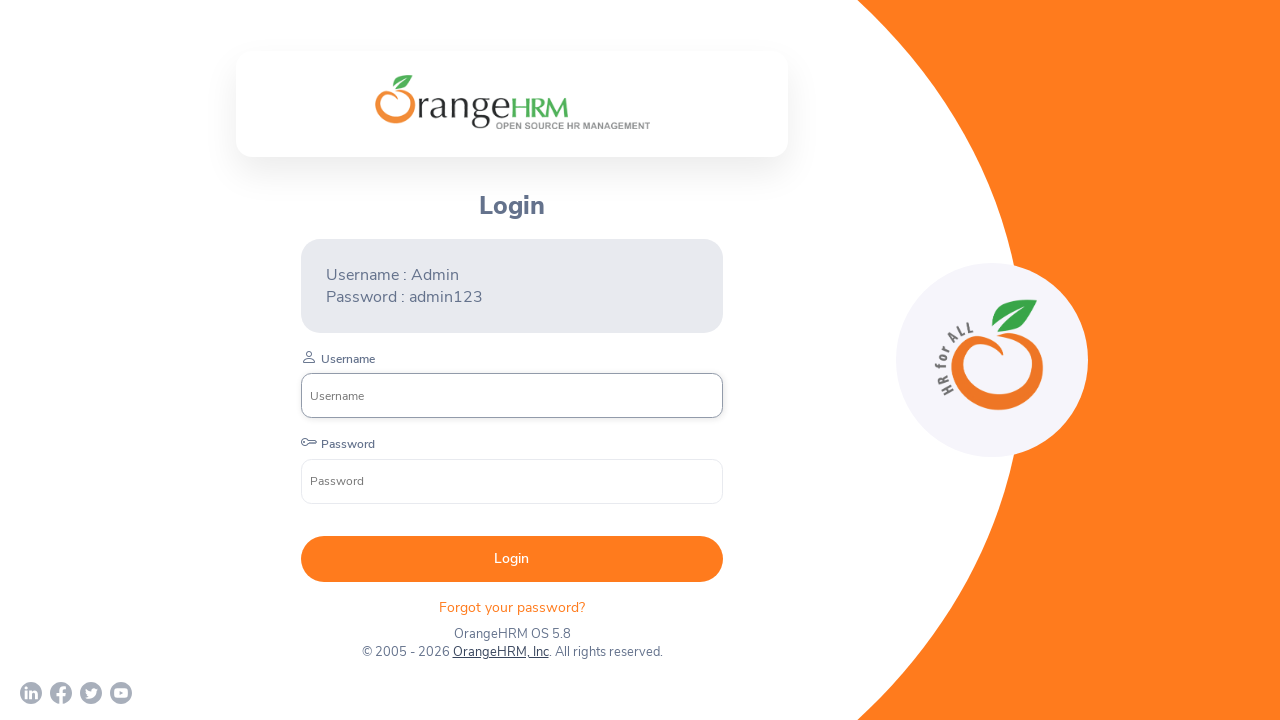